Tests modal dialog interaction by navigating to a page that displays an entry advertisement modal and clicking the Close button to dismiss it.

Starting URL: https://the-internet.herokuapp.com/entry_ad

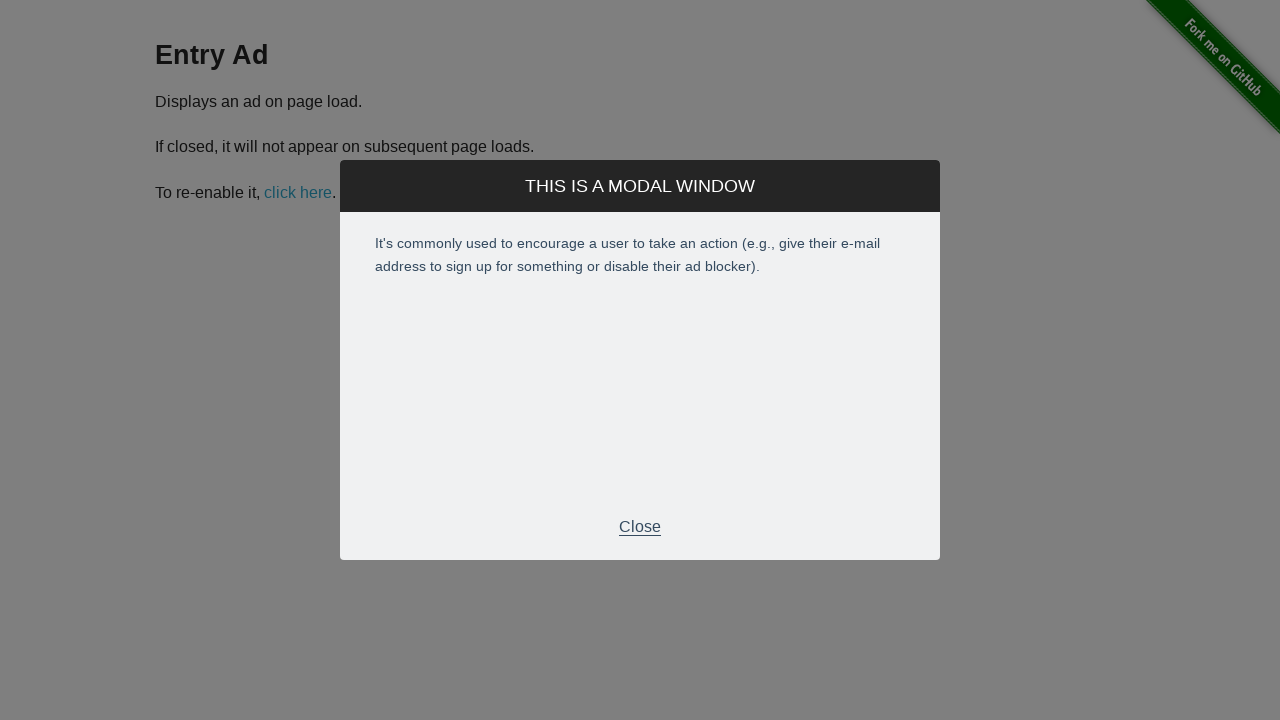

Entry advertisement modal appeared with Close button visible
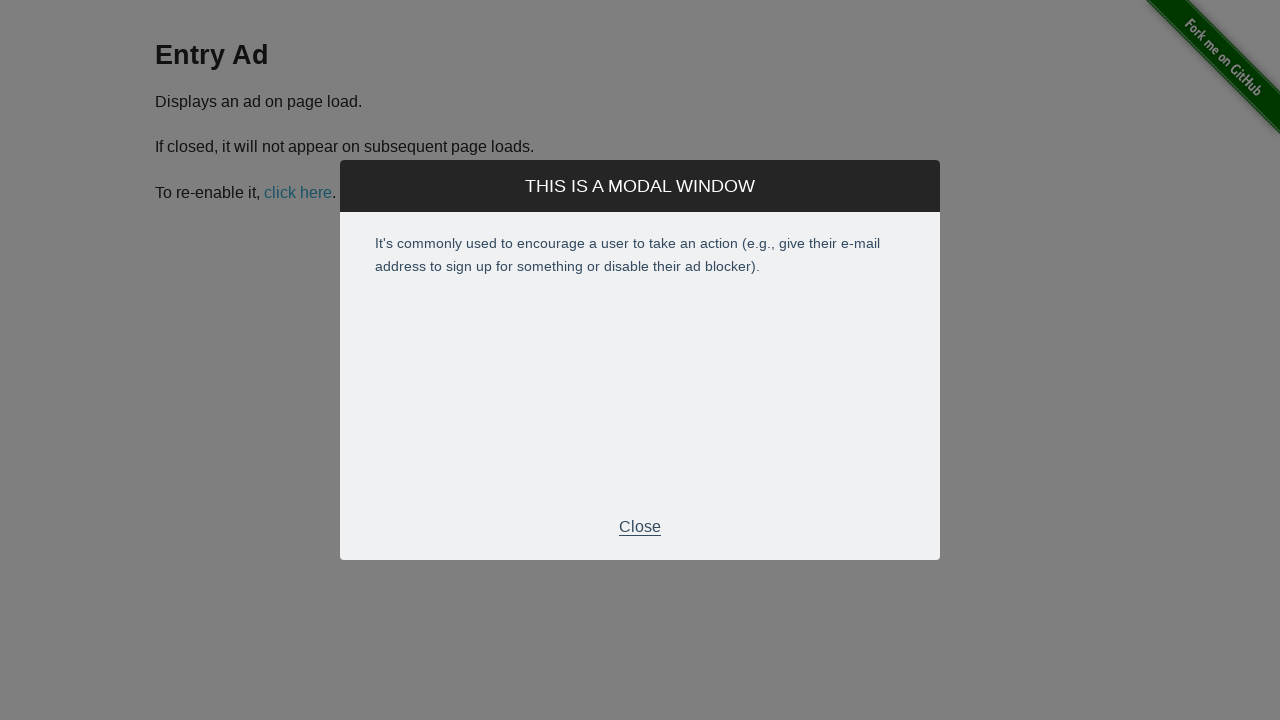

Clicked Close button to dismiss the modal at (640, 527) on xpath=//p[text()='Close']
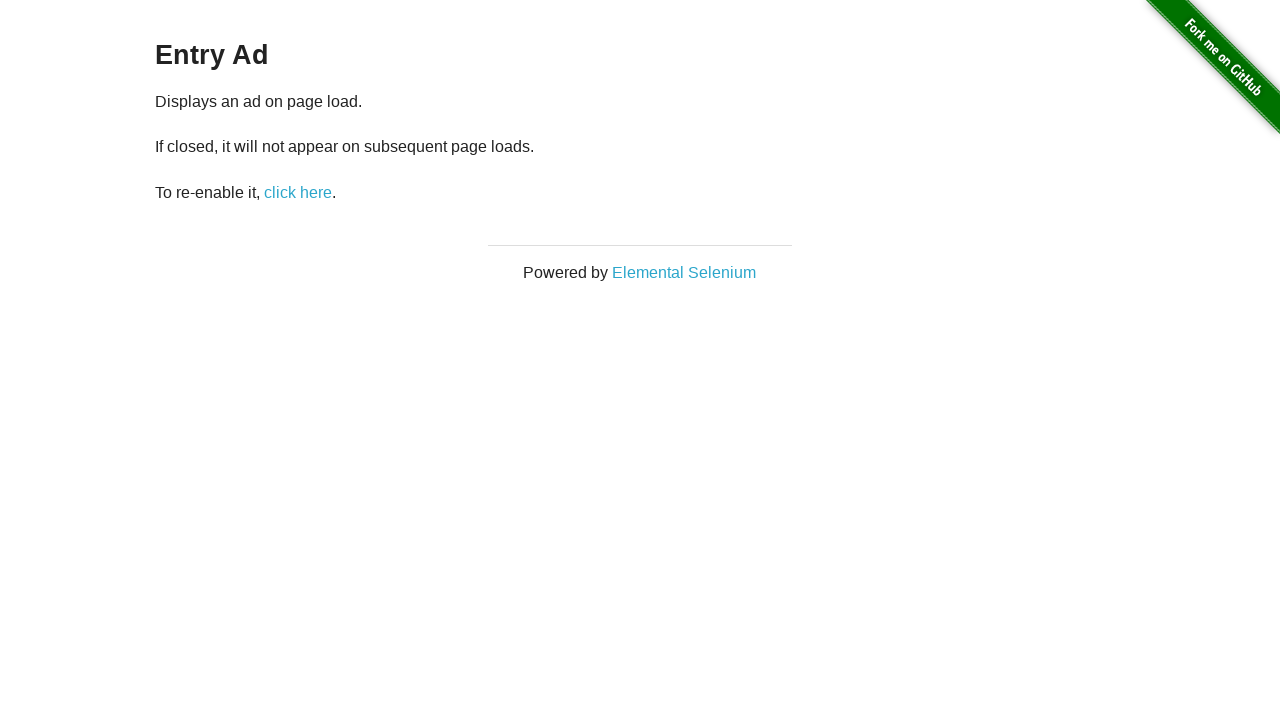

Modal dialog successfully closed
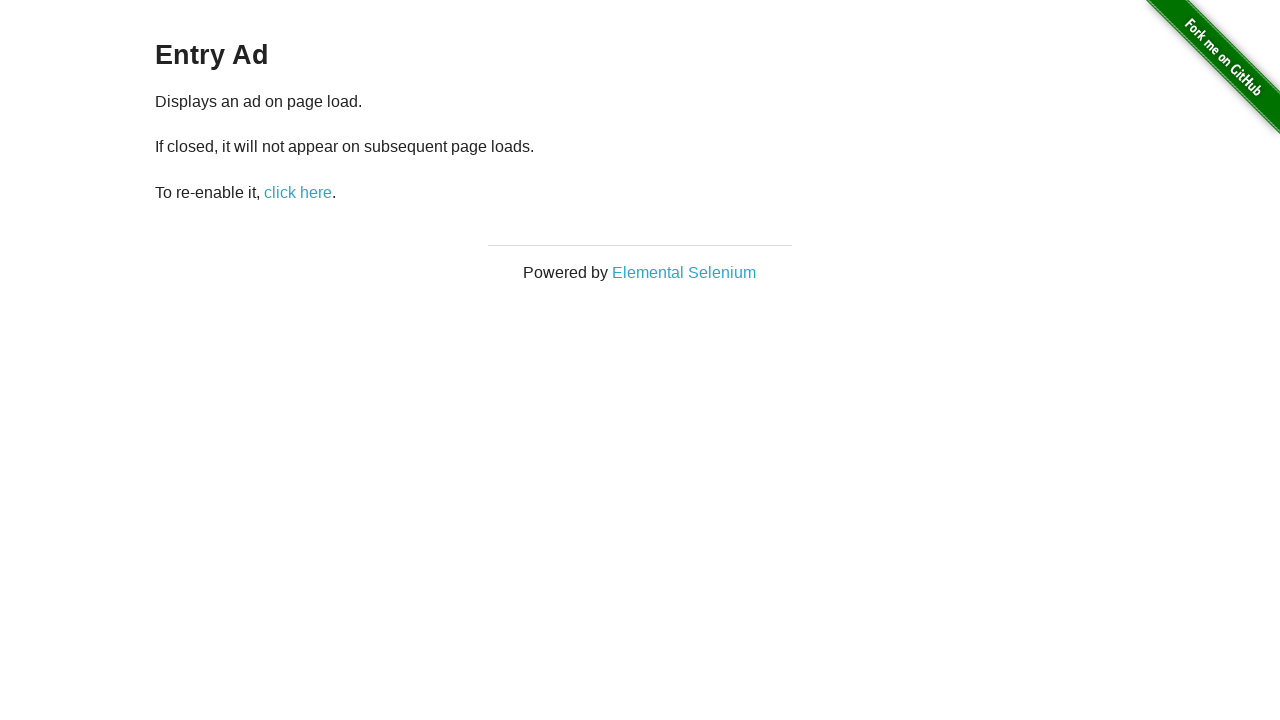

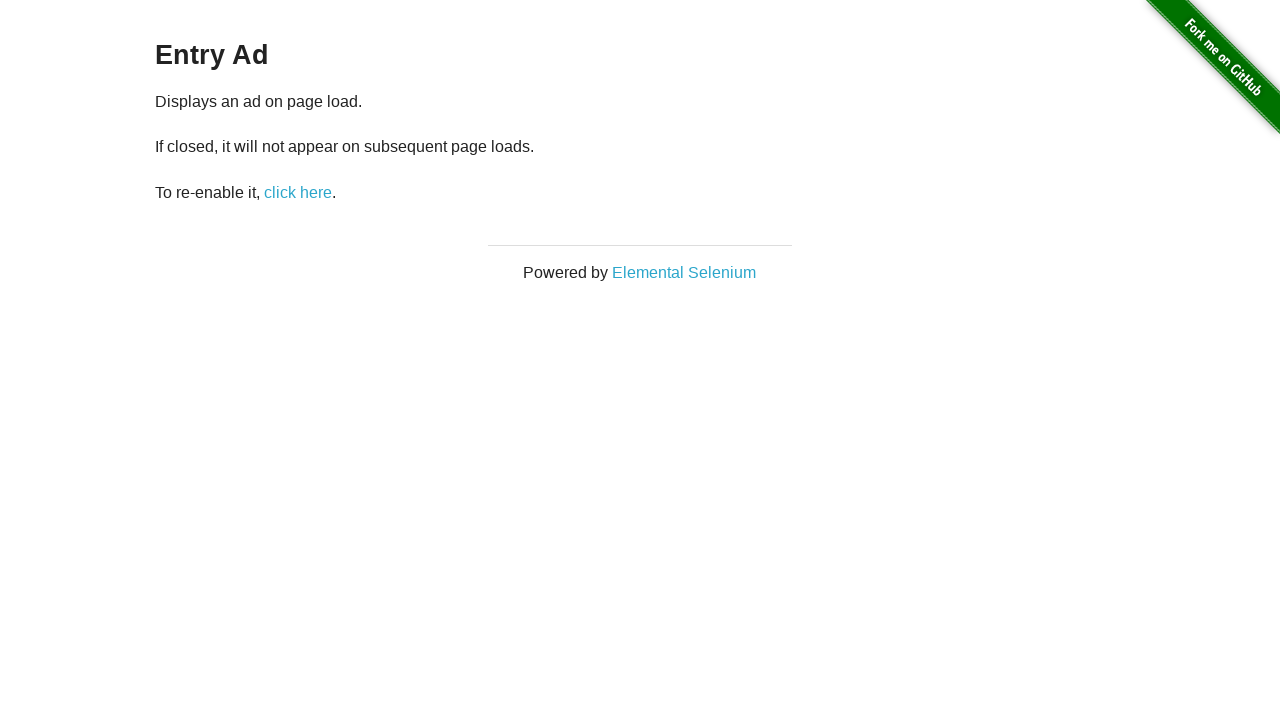